Tests search functionality by searching for "shoes" and verifying that search results are displayed

Starting URL: https://www.testotomasyonu.com

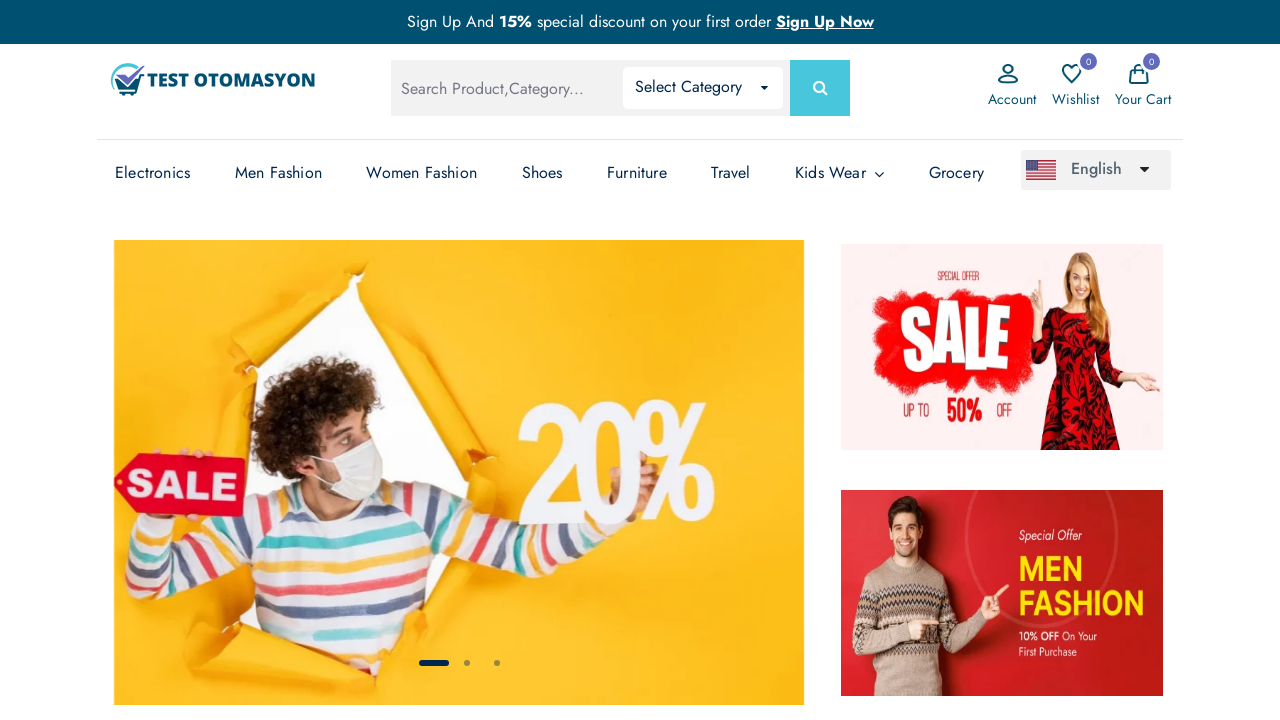

Filled search box with 'shoes' on #global-search
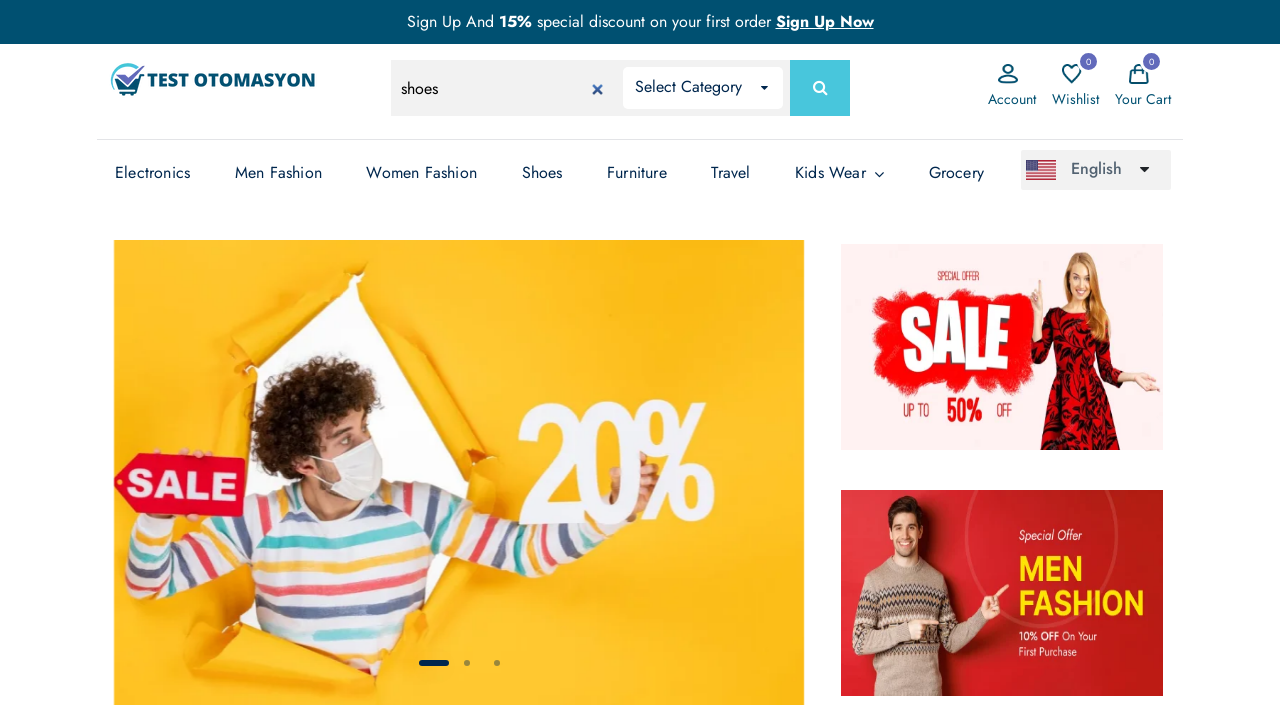

Pressed Enter to submit search on #global-search
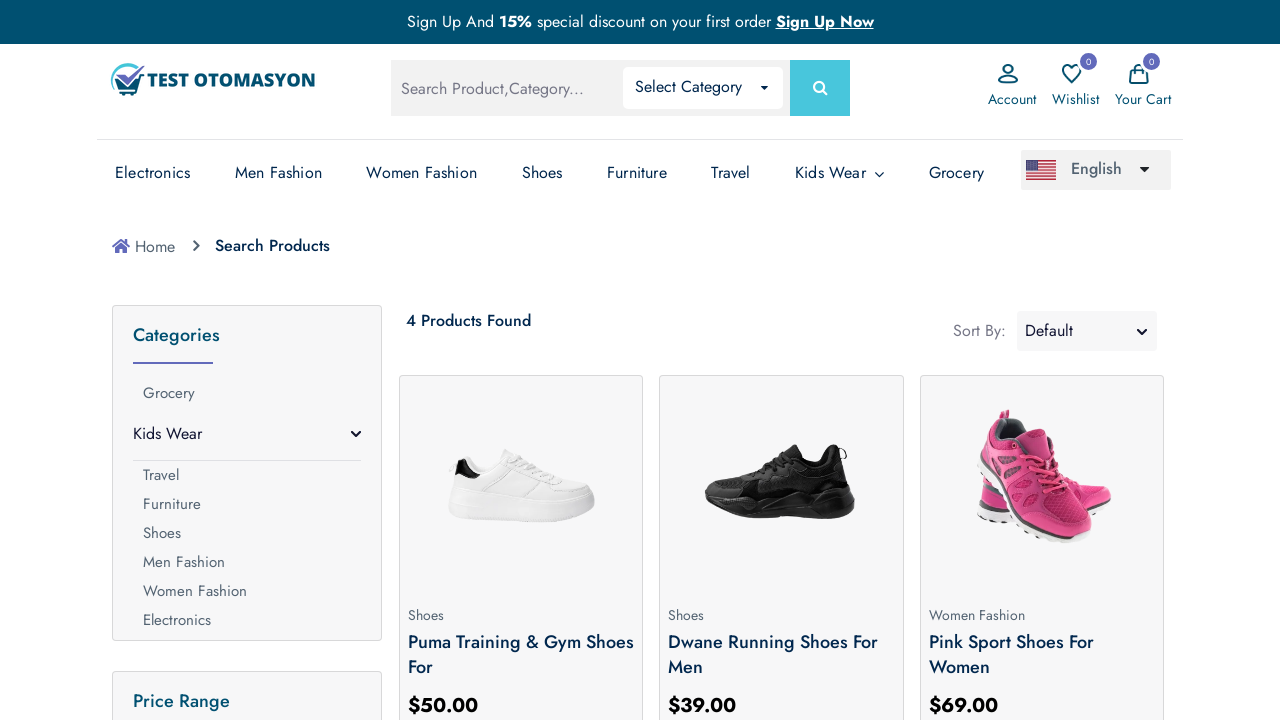

Search results loaded and product count text appeared
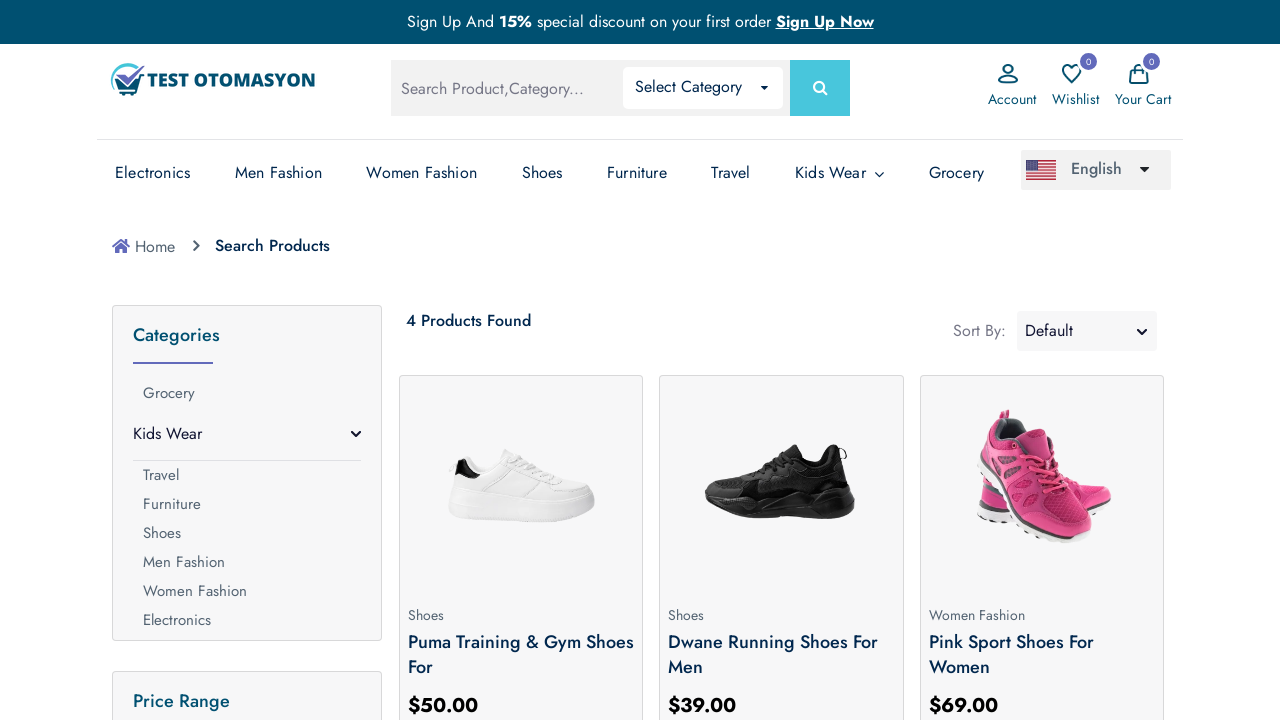

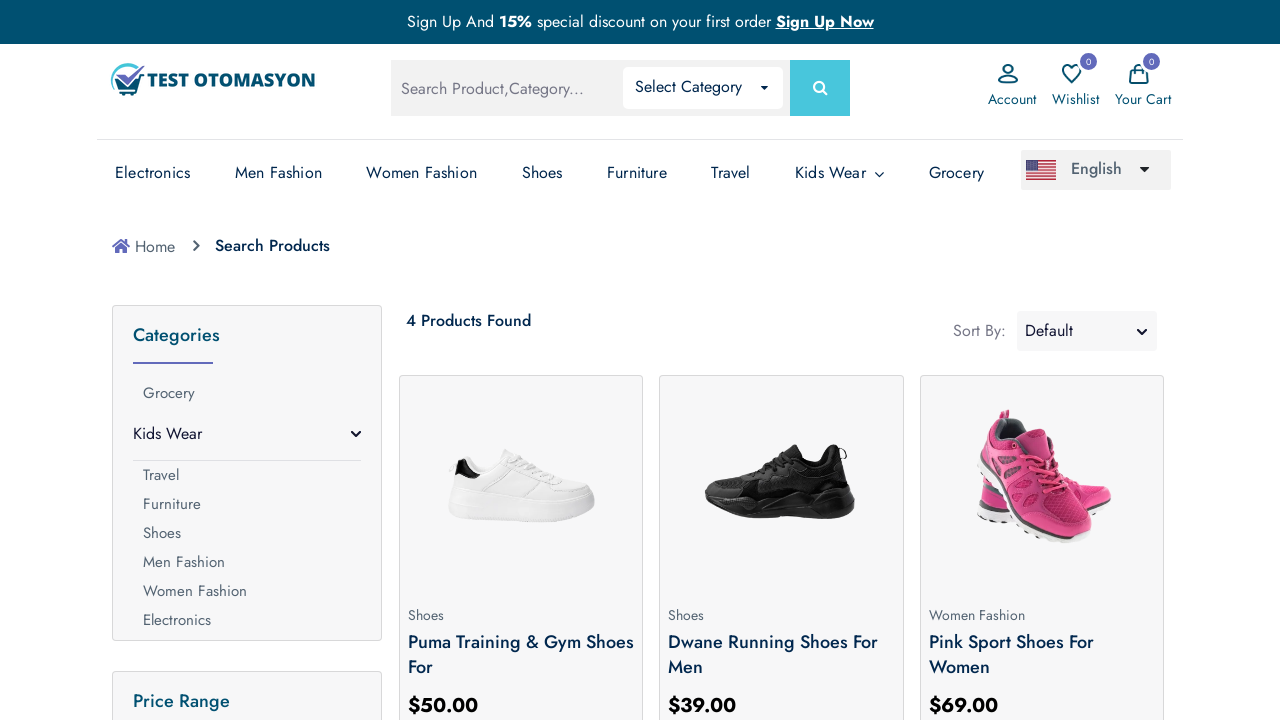